Tests alert dialog handling by filling a name and clicking the alert button

Starting URL: https://www.letskodeit.com/practice

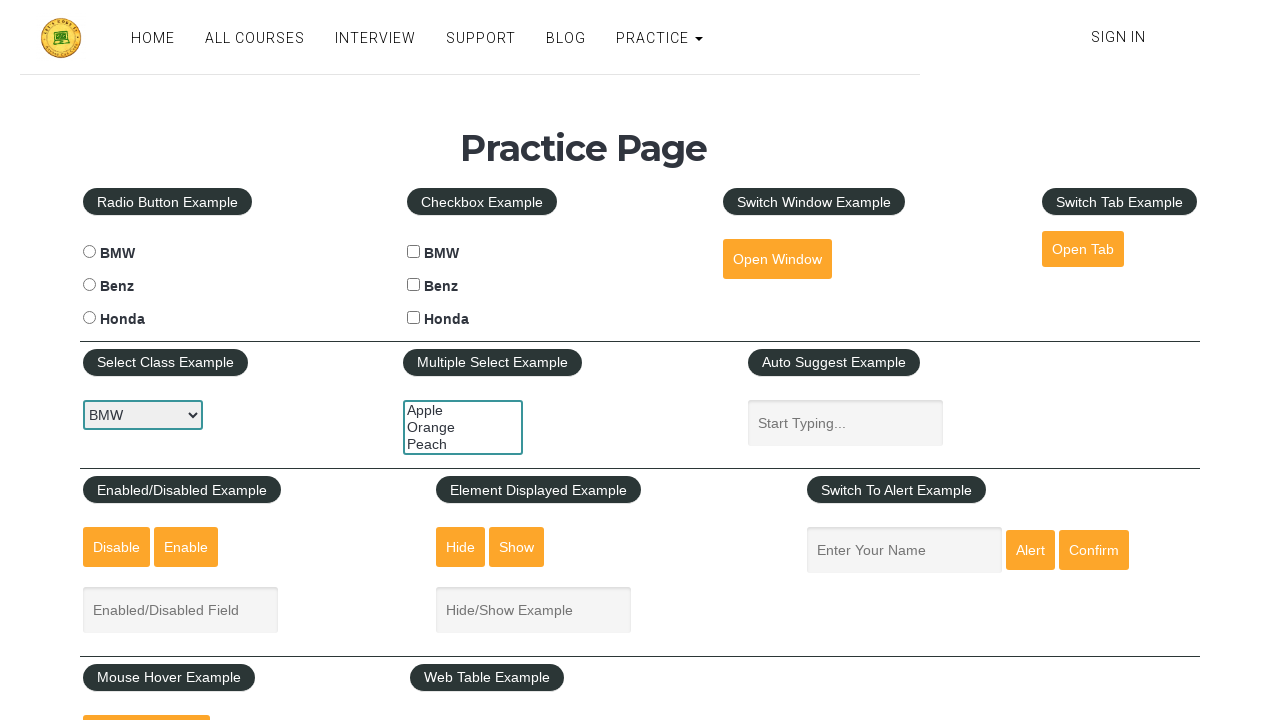

Filled name field with 'Bob' on internal:attr=[placeholder="Enter Your Name"i]
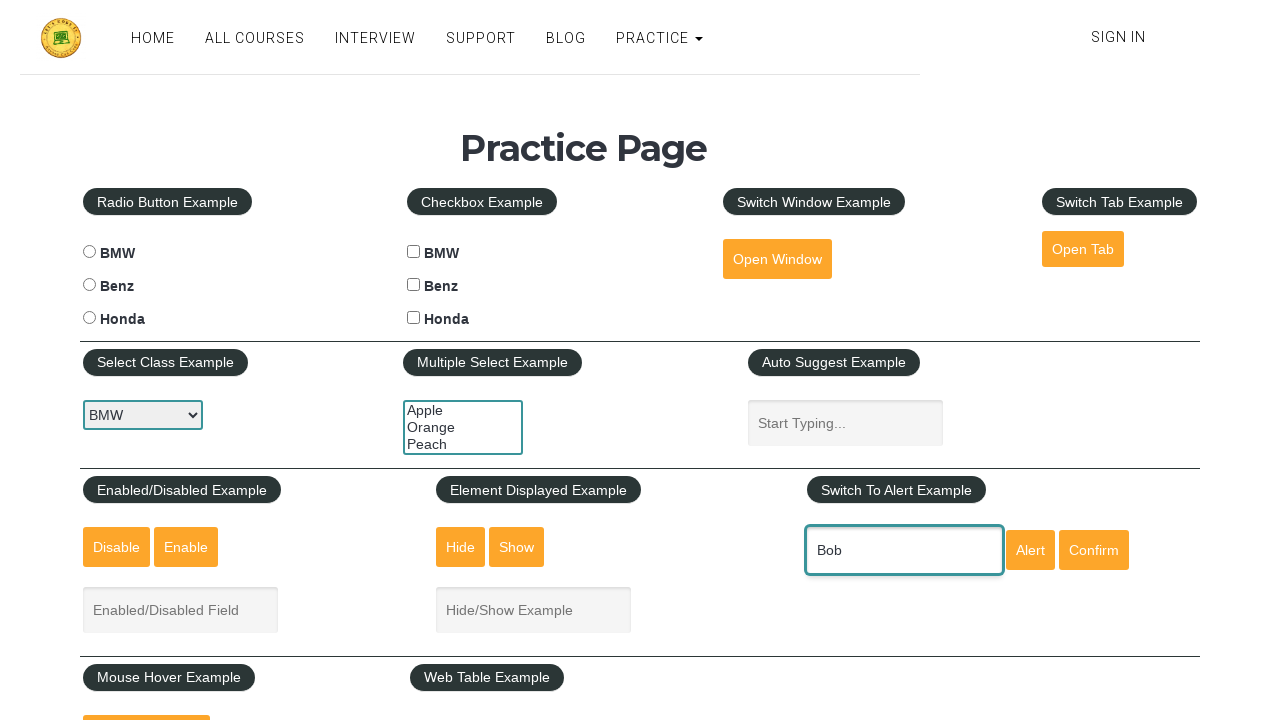

Set up dialog handler to accept alerts
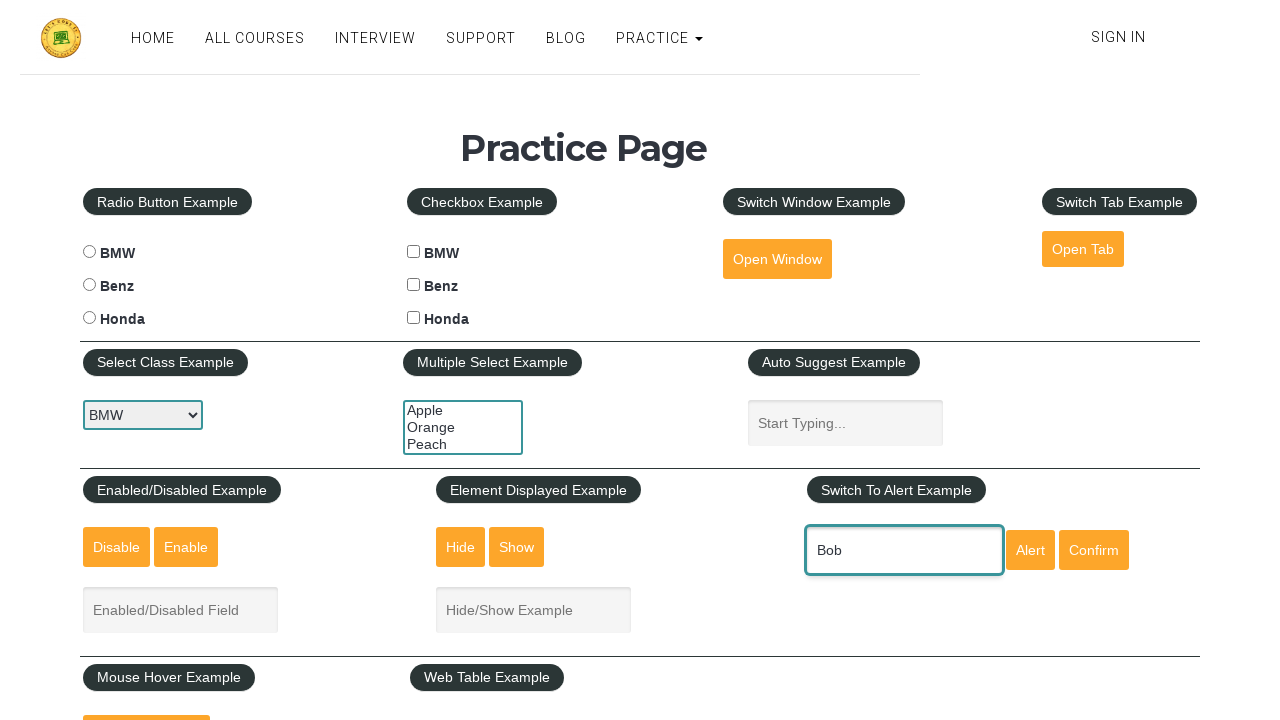

Clicked alert button to trigger dialog at (1030, 550) on #alertbtn
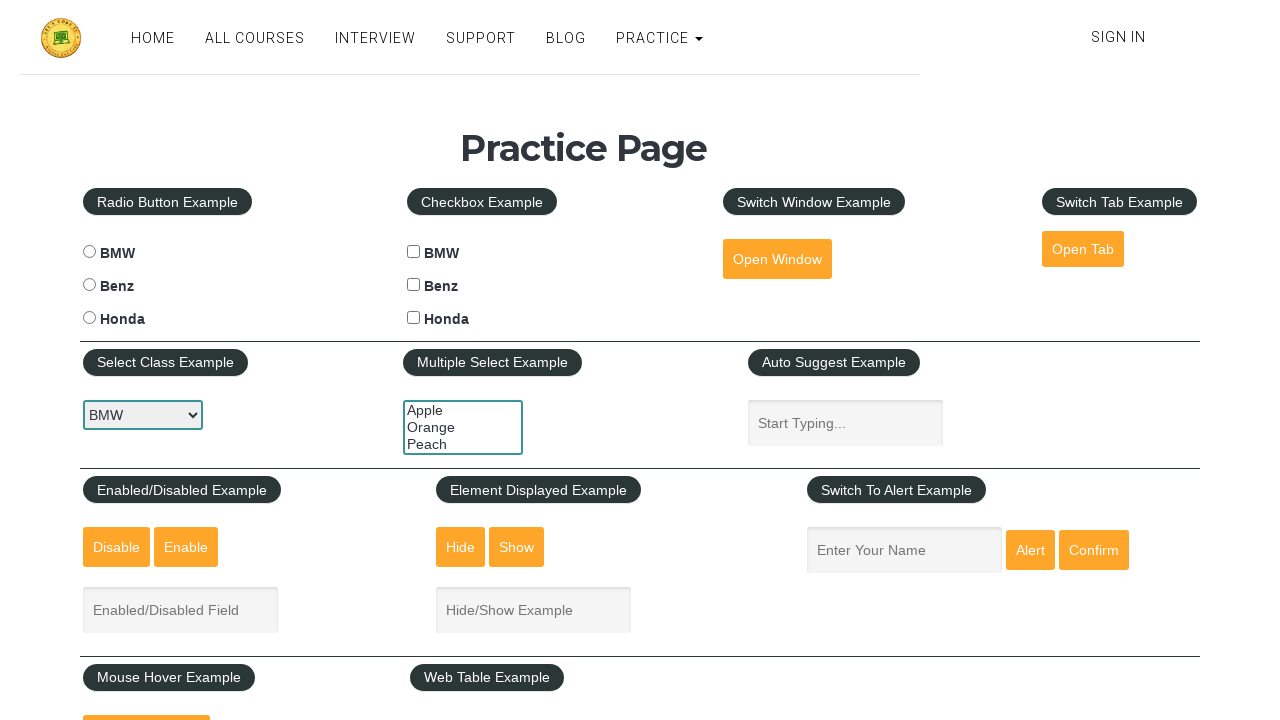

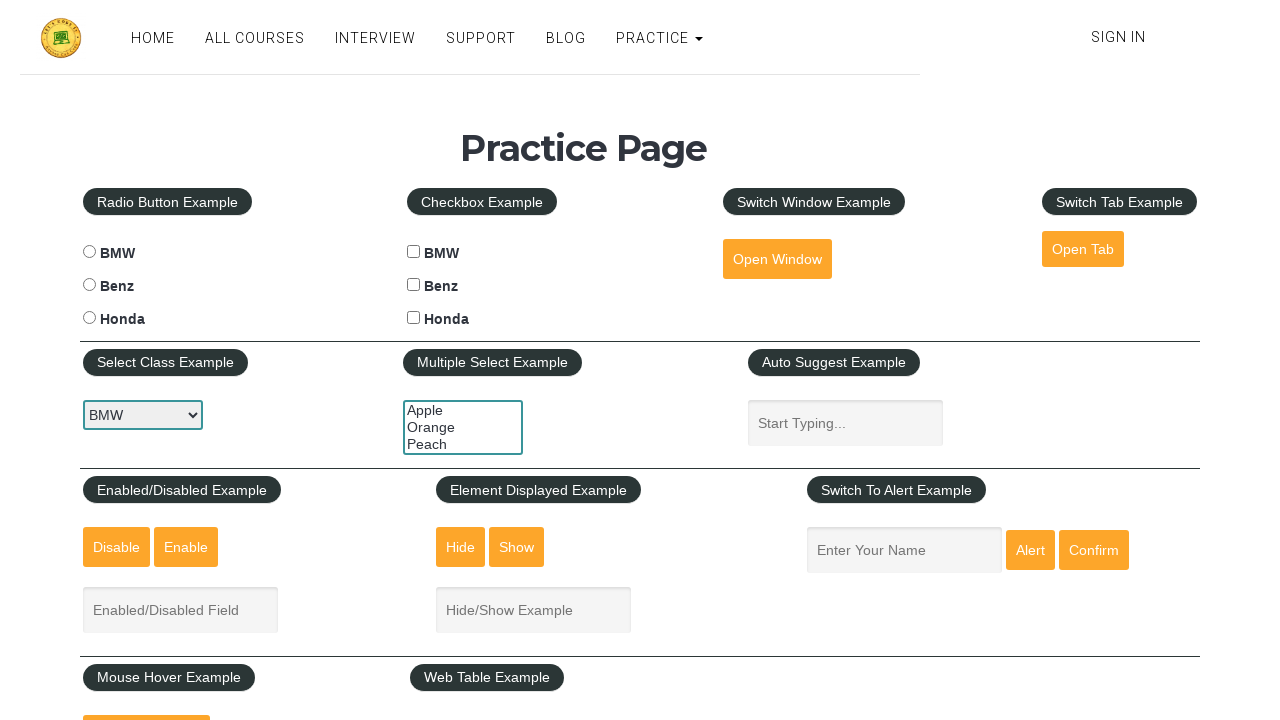